Tests a web form by filling a text field and submitting it, then verifying the success message appears

Starting URL: https://www.selenium.dev/selenium/web/web-form.html

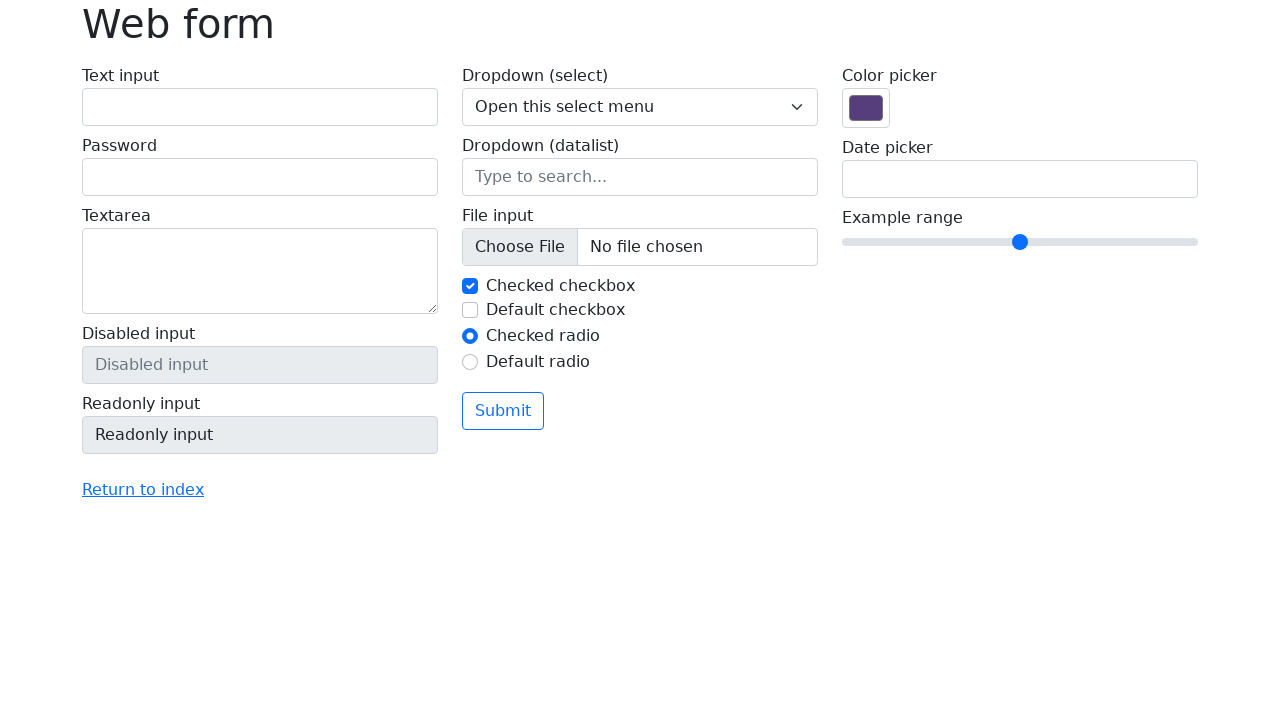

Filled text field with 'Selenium' on input[name='my-text']
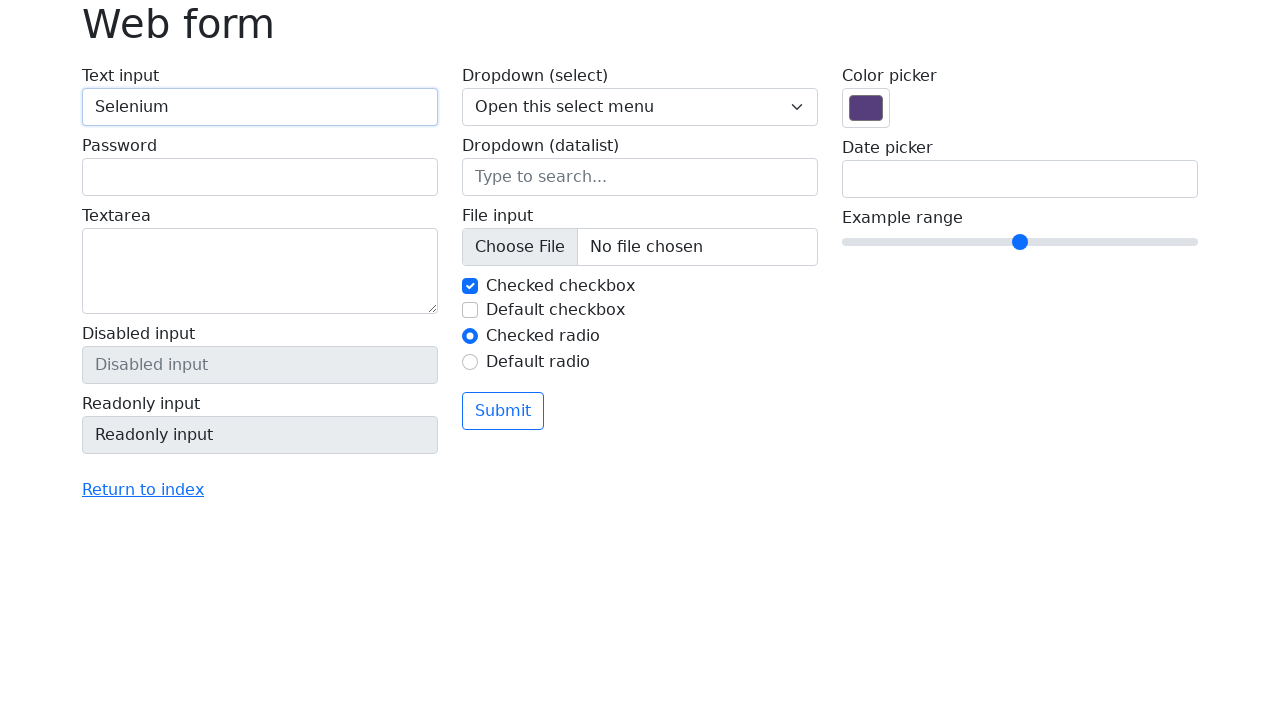

Clicked submit button at (503, 411) on button
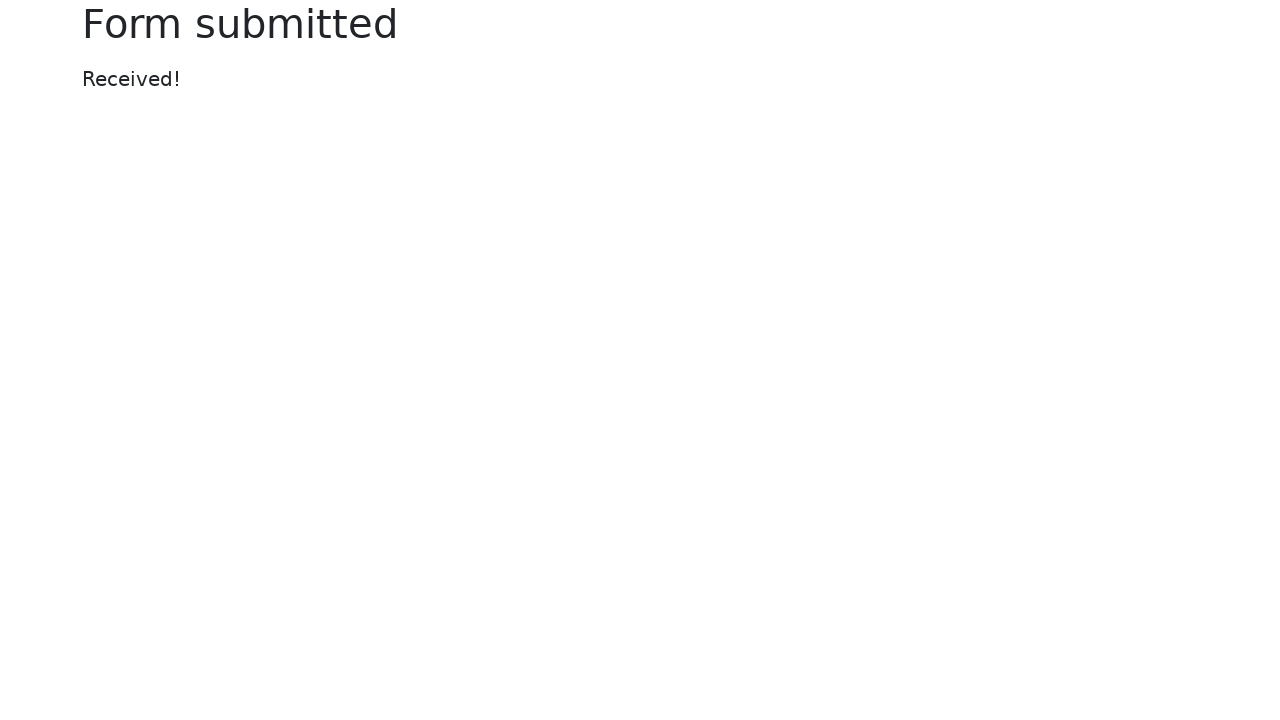

Success message appeared
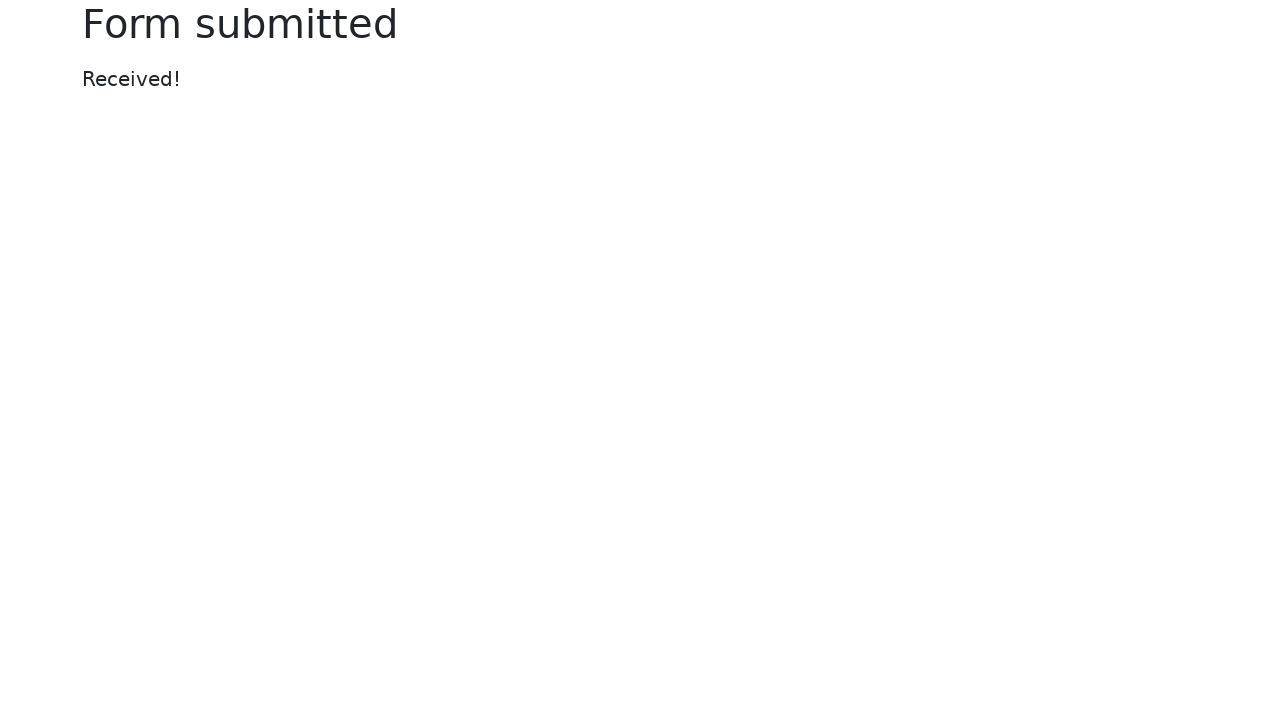

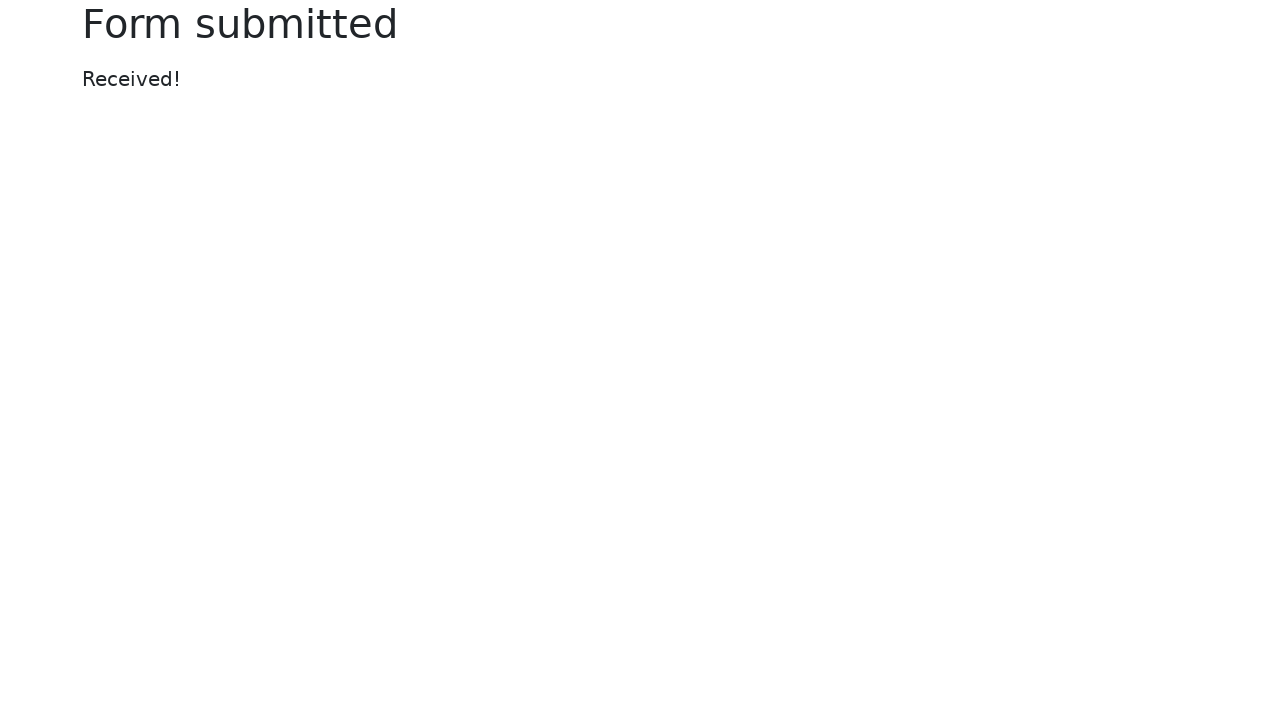